Tests handling multiple browser tabs by clicking "Open Multiple" button, iterating through opened pages, closing one tab, and then opening another single tab.

Starting URL: https://leafground.com/window.xhtml

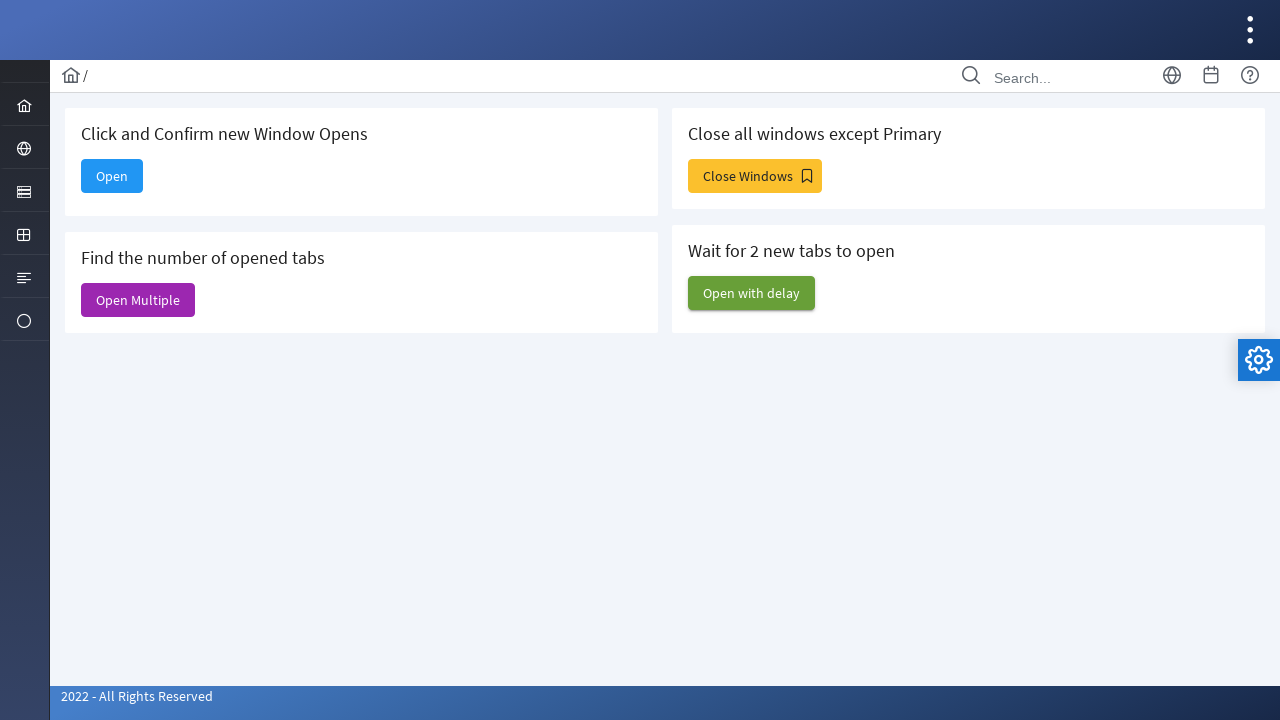

Clicked 'Open Multiple' button to open multiple tabs at (138, 300) on internal:text="Open Multiple"s
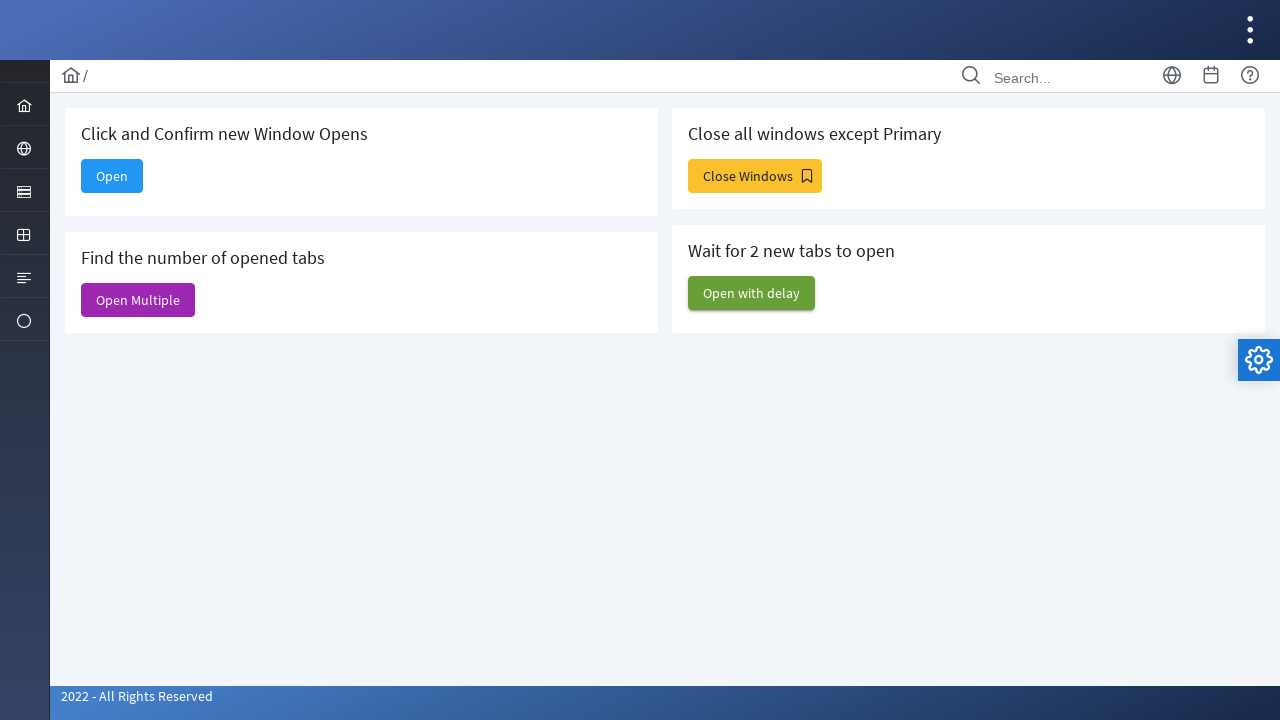

Waited 2 seconds for multiple pages to open
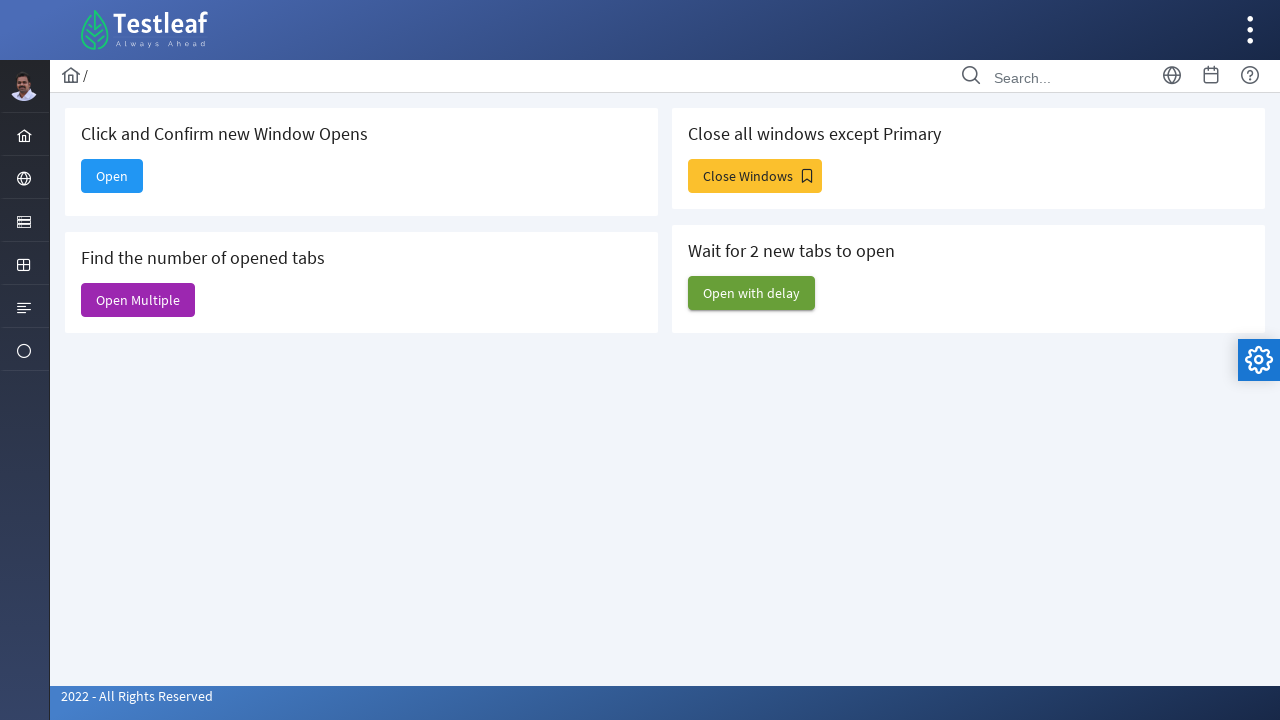

Retrieved all open pages (6 pages found)
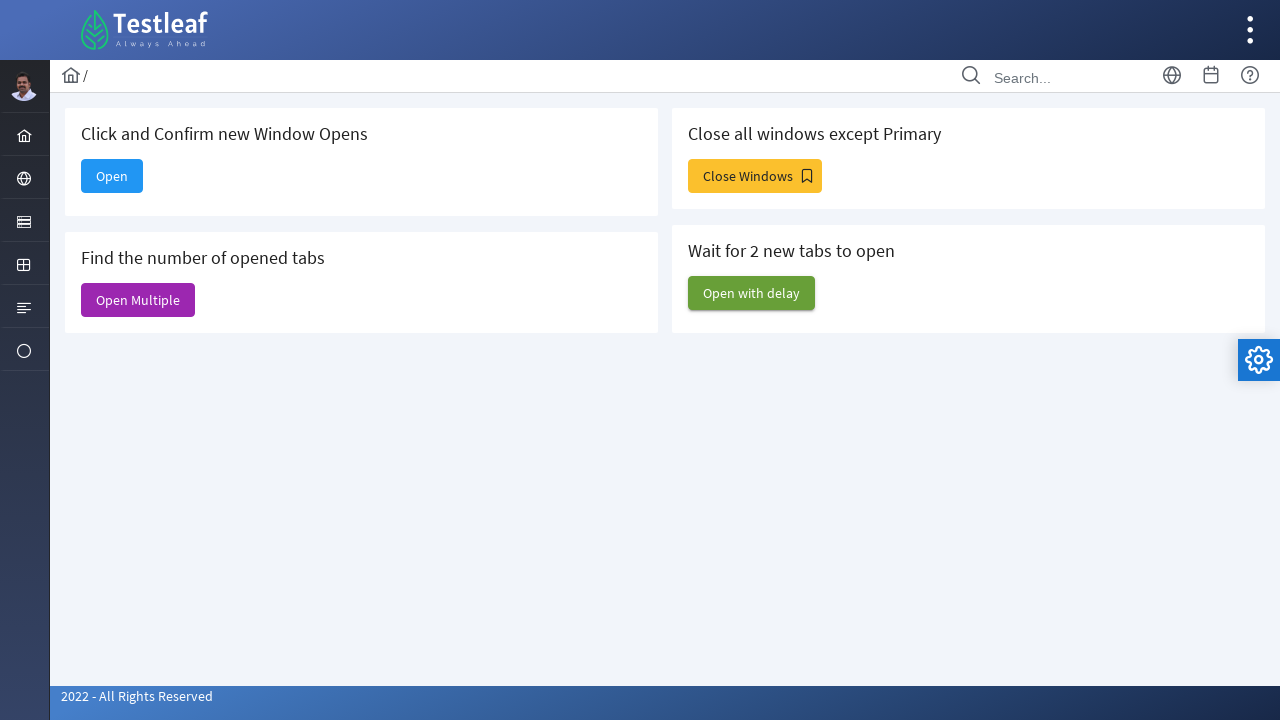

Closed the second tab
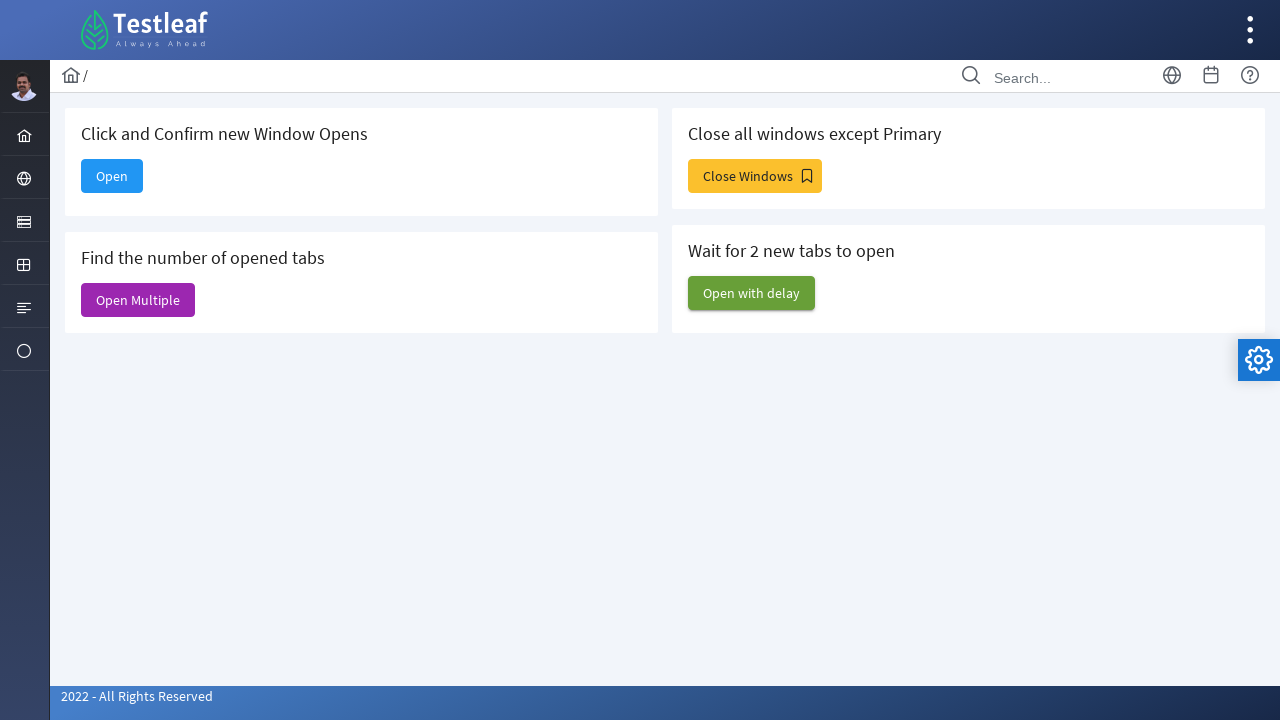

Brought parent page to front
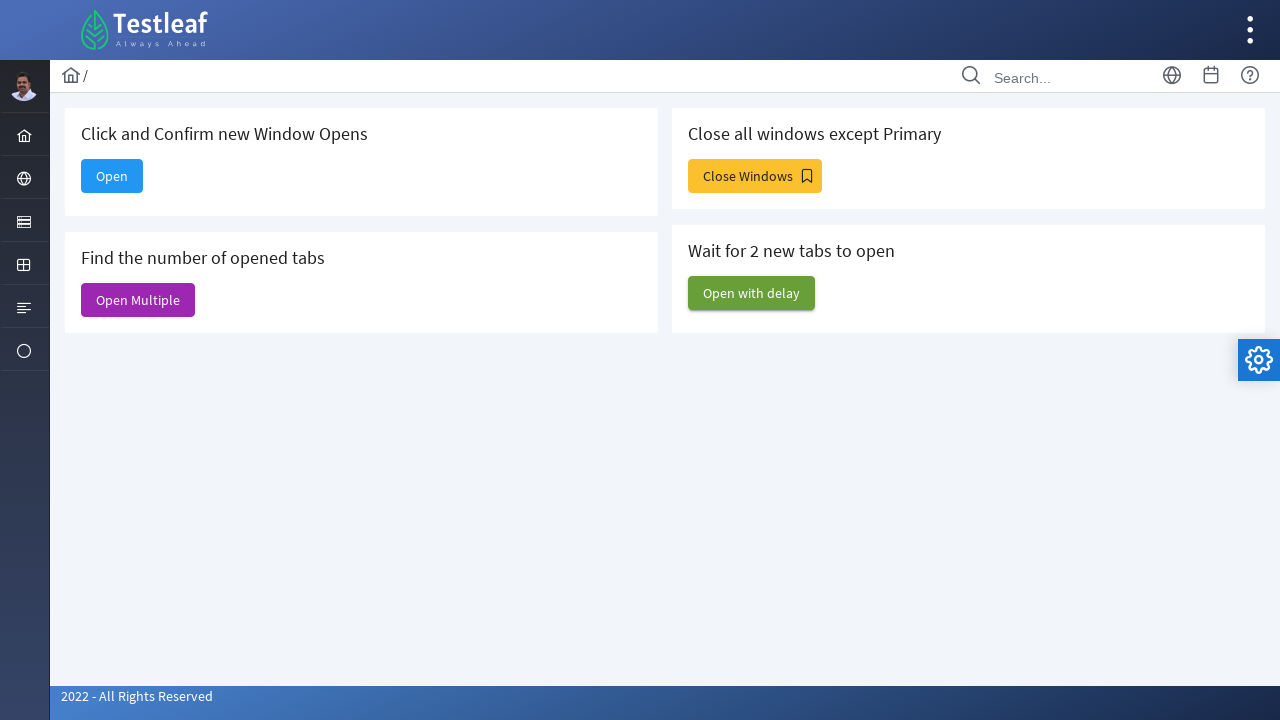

Clicked 'Open' button to open a new tab at (112, 176) on internal:text="Open"s
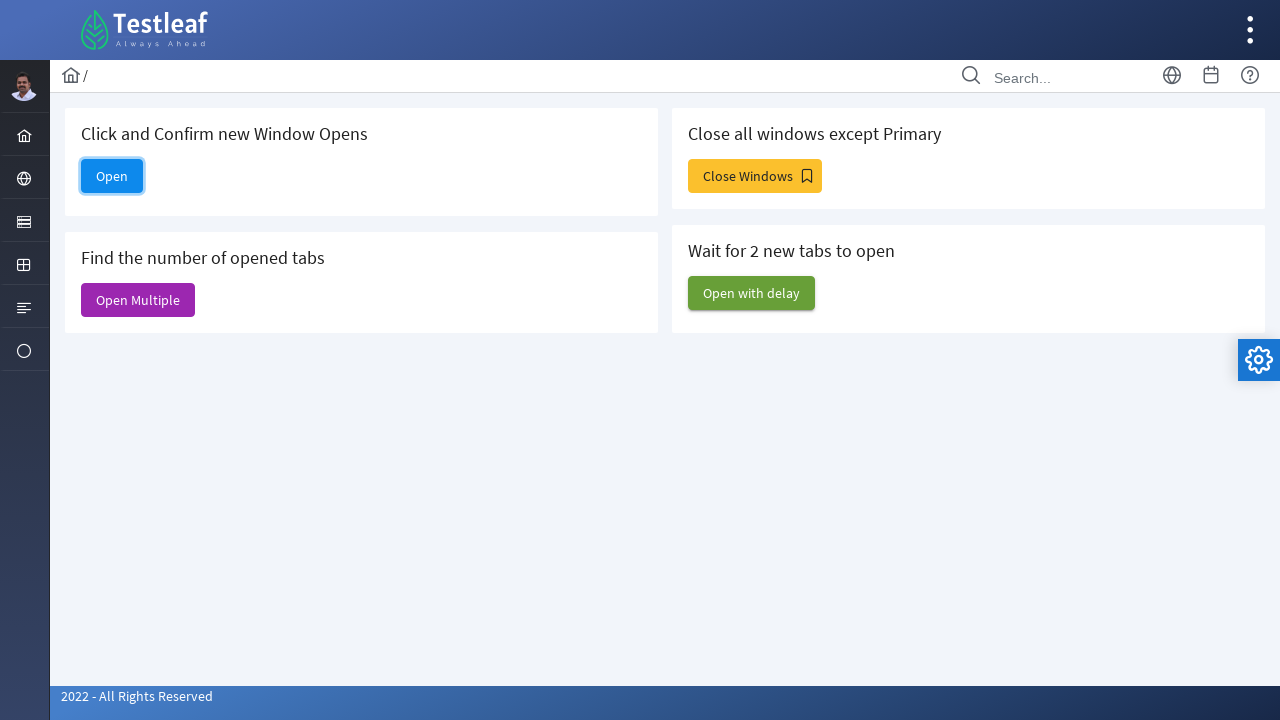

Retrieved the newly opened tab
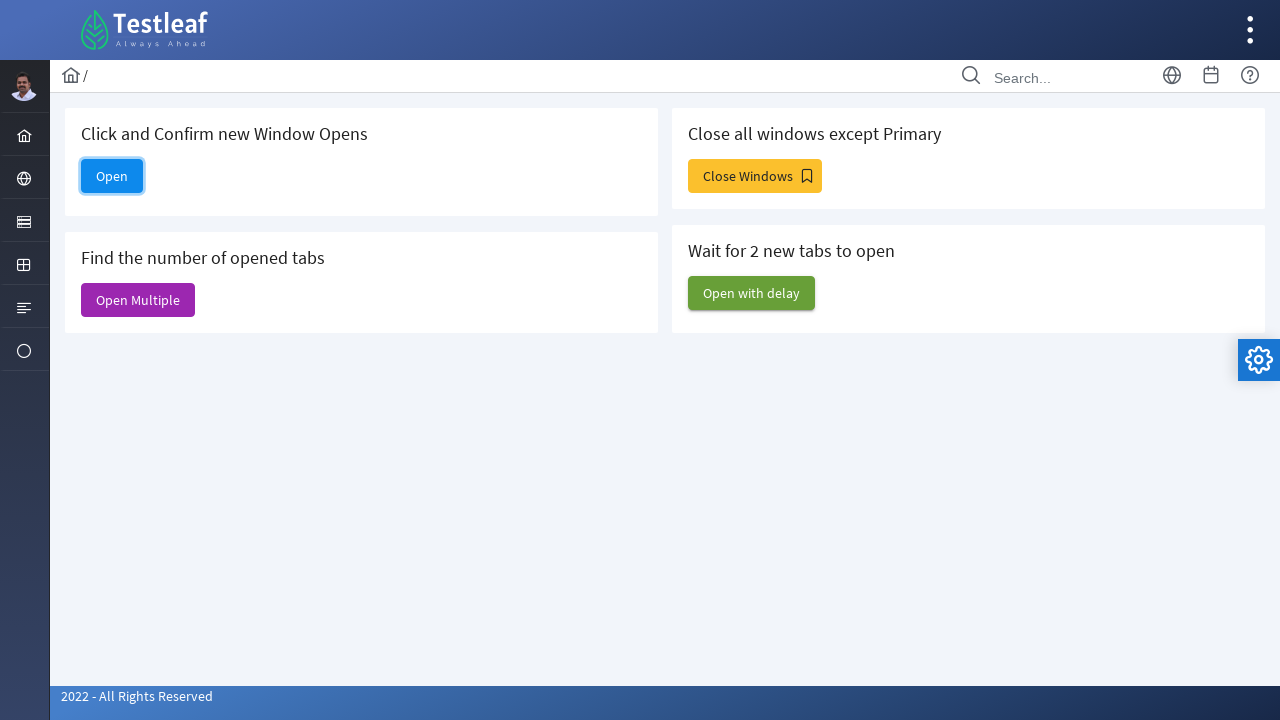

New tab loaded successfully
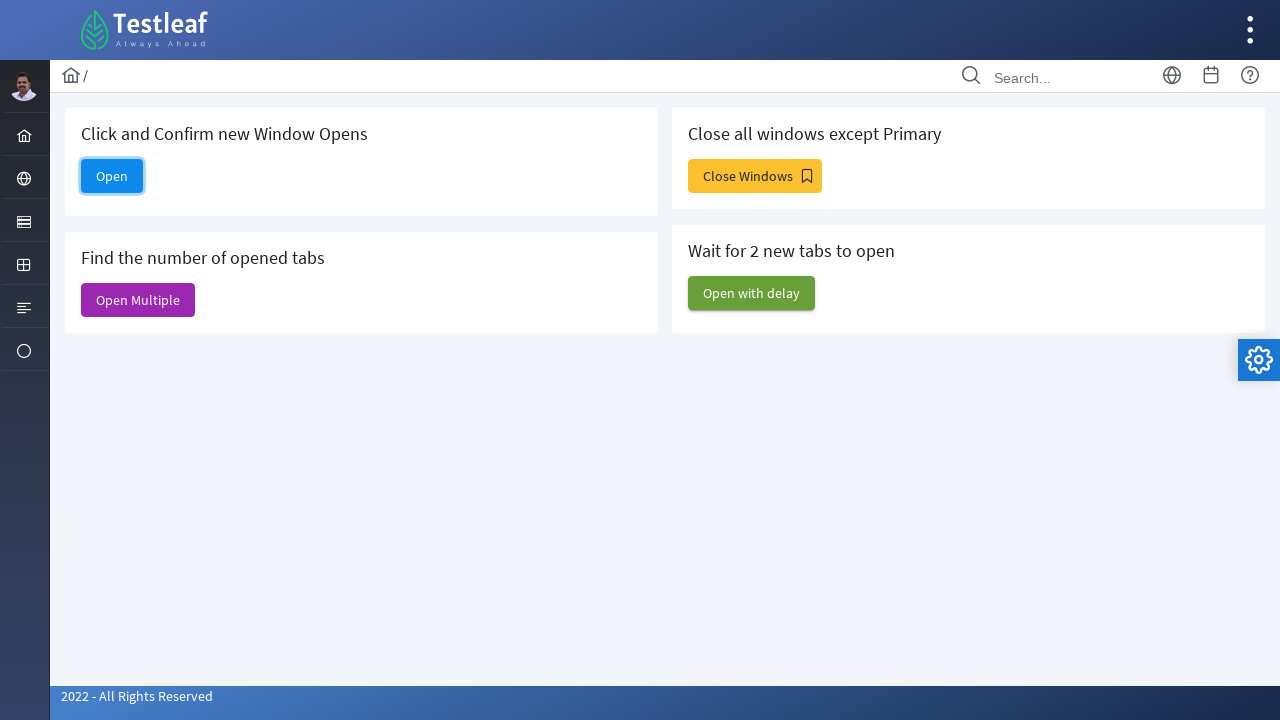

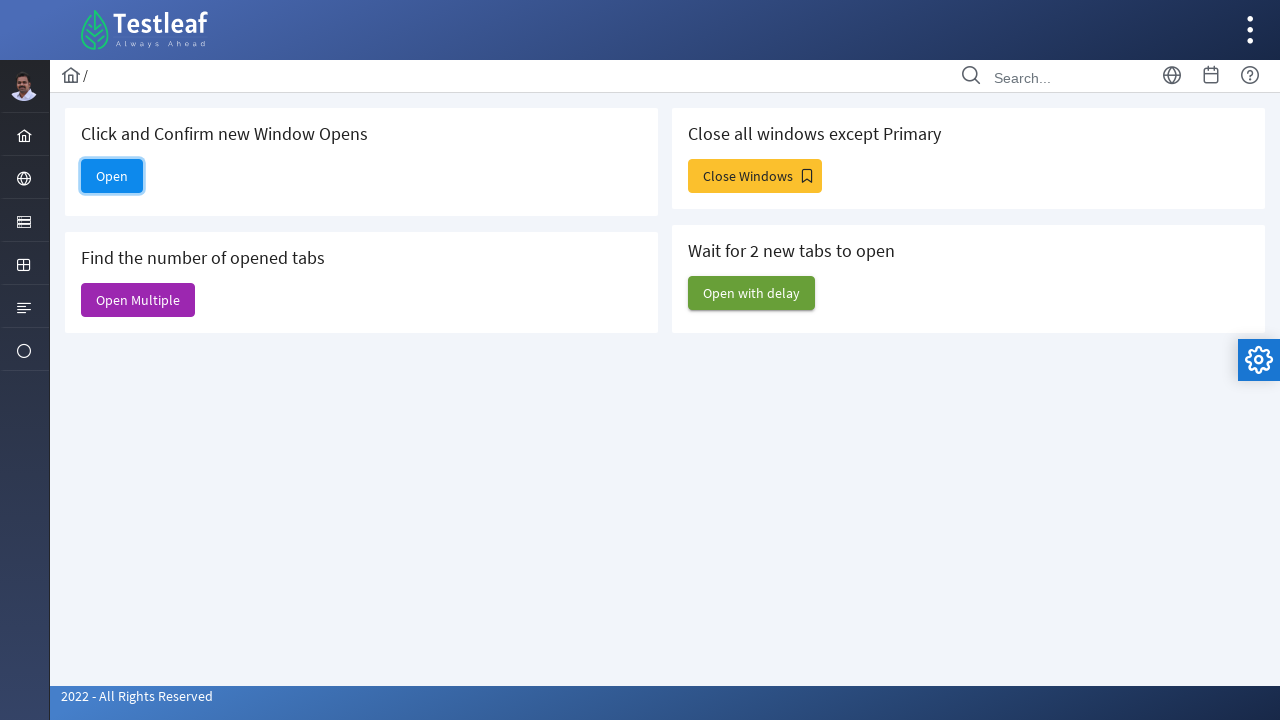